Tests infinite scroll functionality by scrolling to the last paragraph element and verifying that more paragraphs are dynamically loaded.

Starting URL: https://bonigarcia.dev/selenium-webdriver-java/infinite-scroll.html

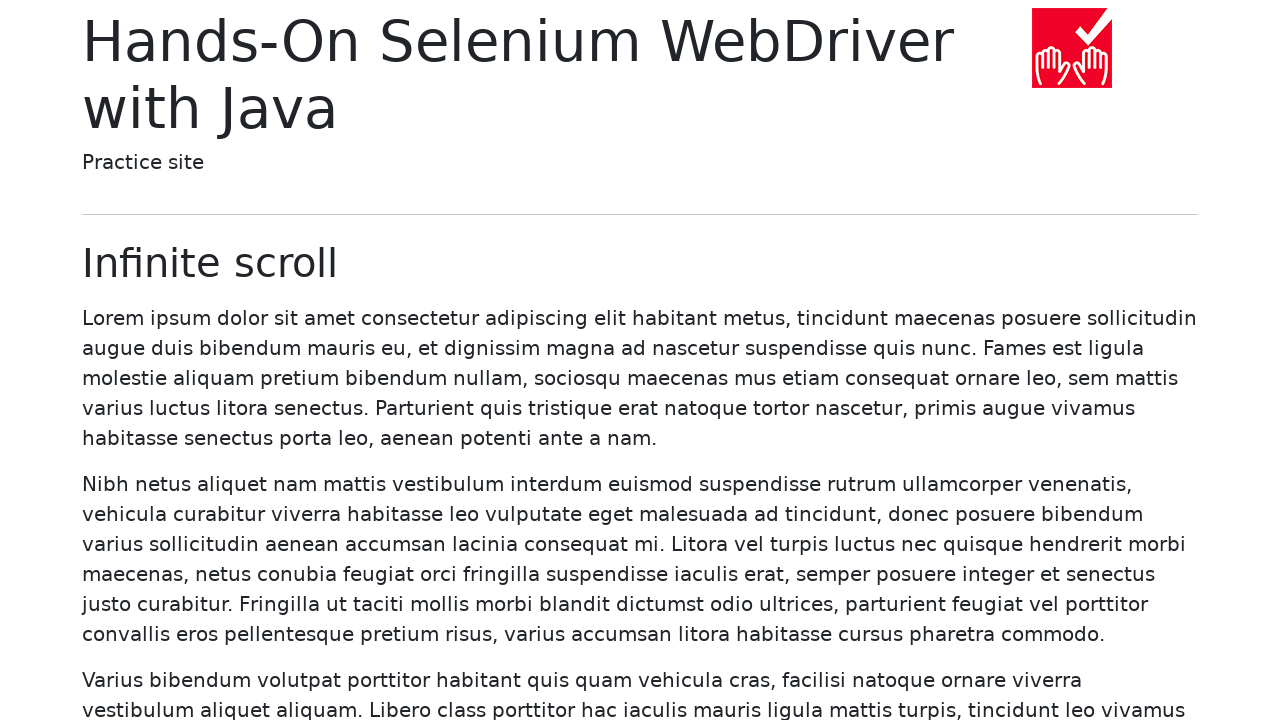

Waited for initial paragraphs to load
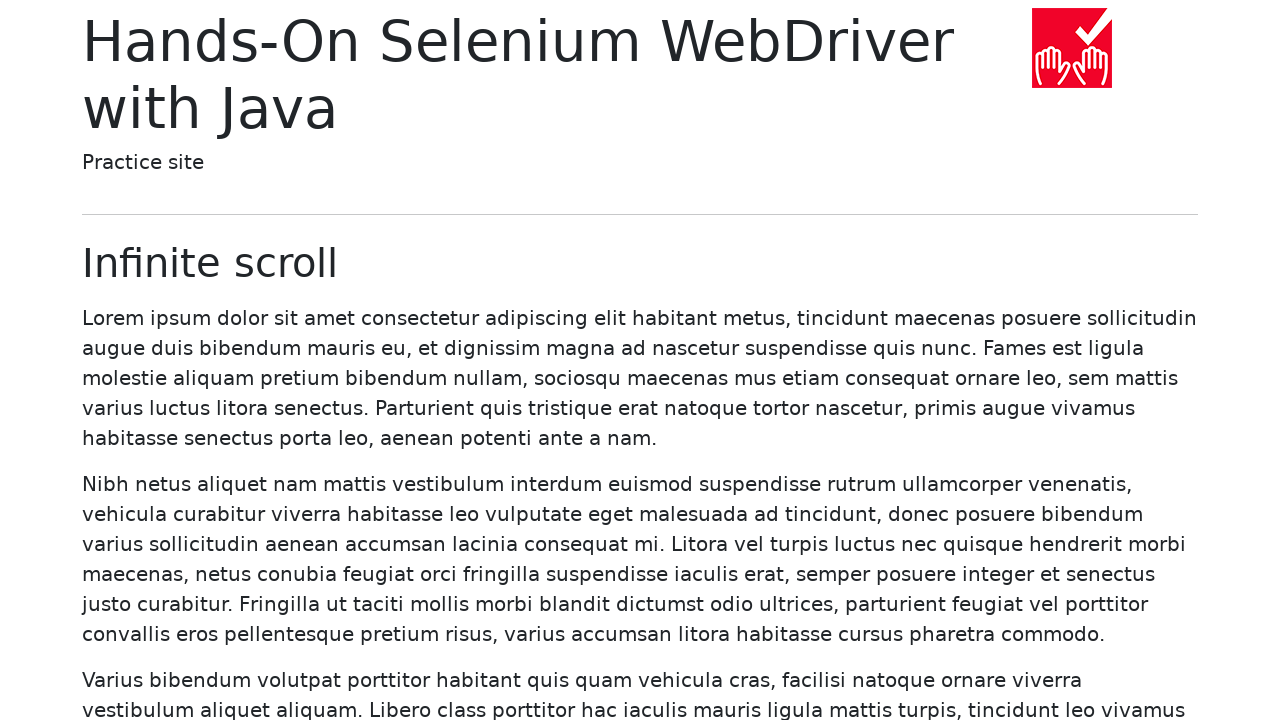

Retrieved initial paragraph count: 20 paragraphs
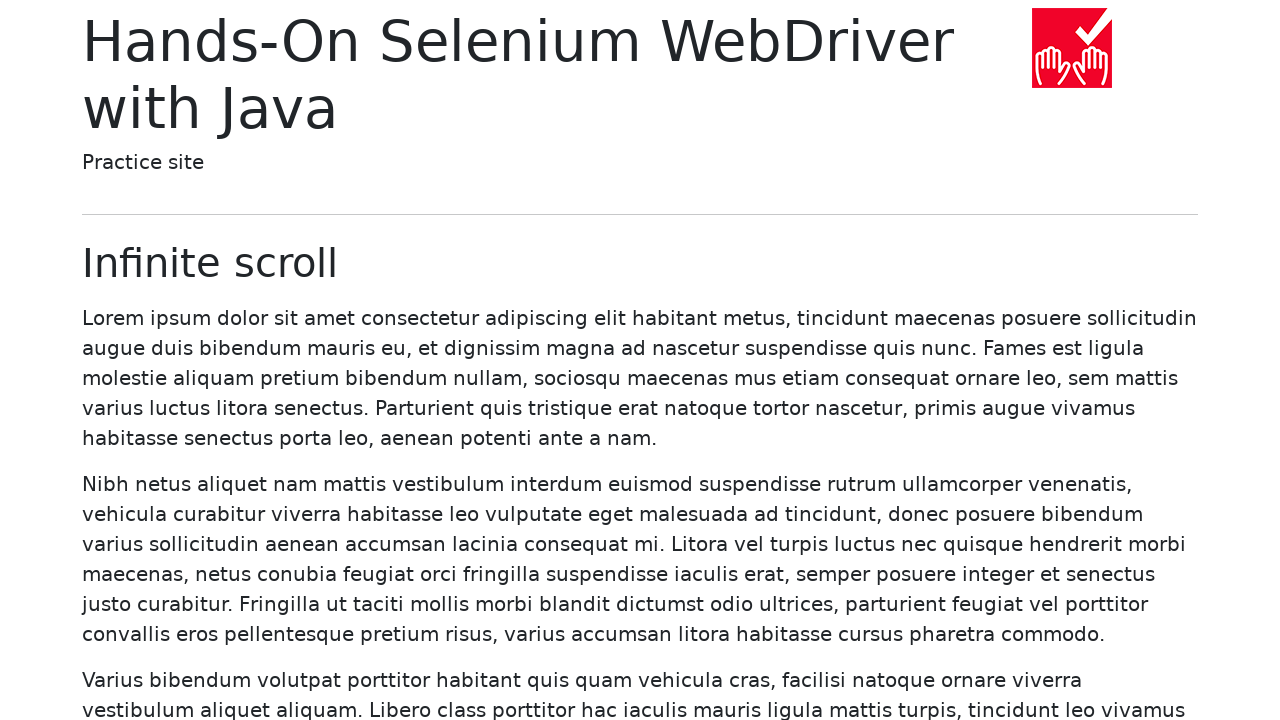

Scrolled last paragraph (paragraph 20) into view
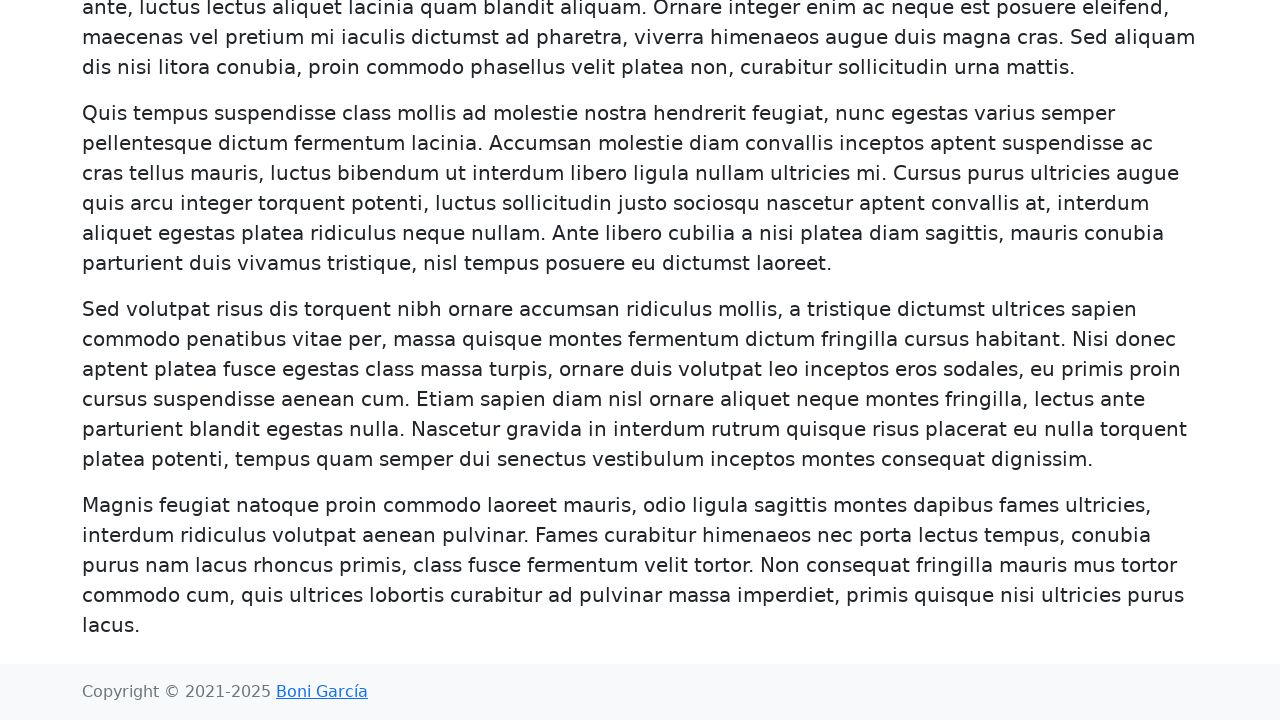

Verified that more paragraphs were dynamically loaded (more than 20 paragraphs now present)
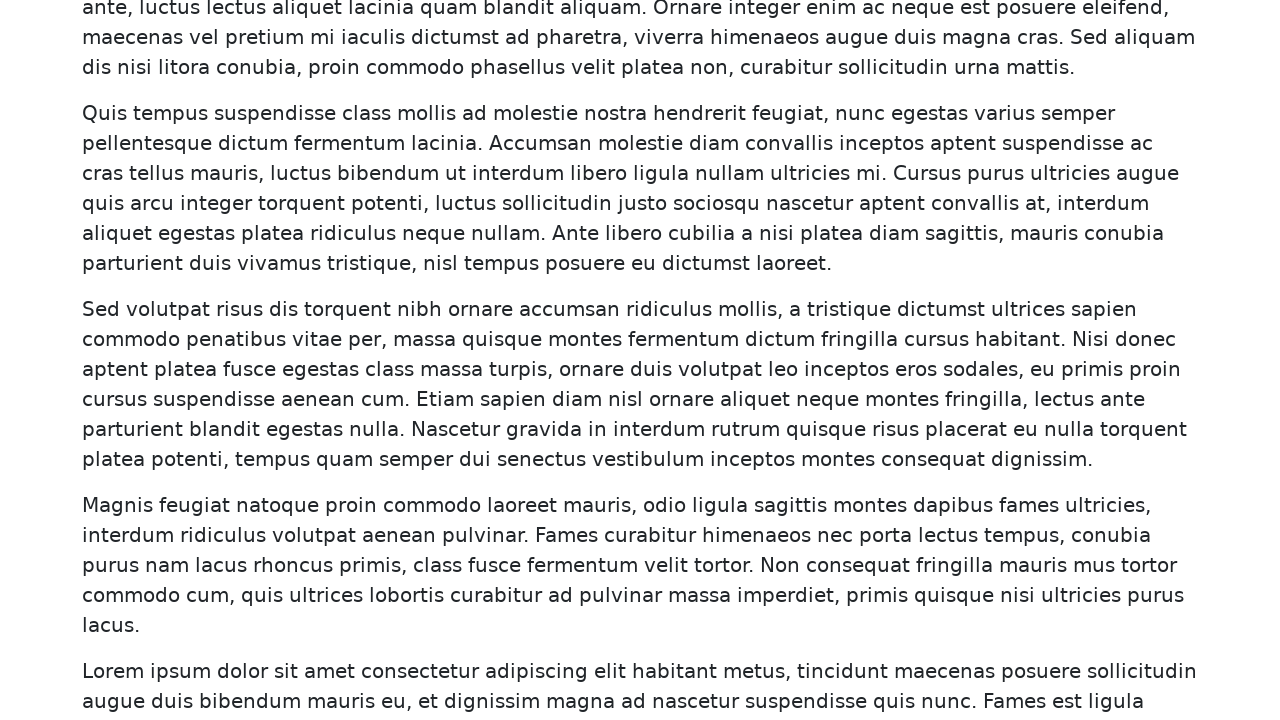

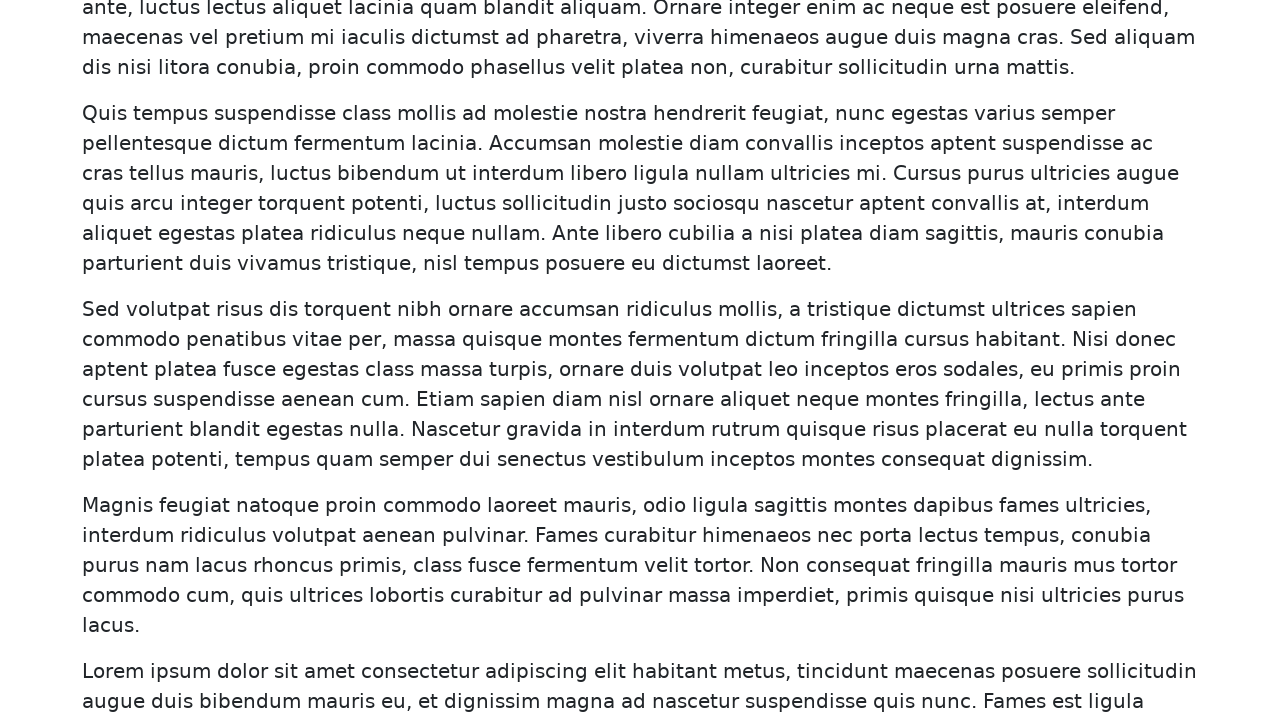